Tests the jQuery UI datepicker by opening it and selecting today's date from the calendar

Starting URL: https://jqueryui.com/datepicker/

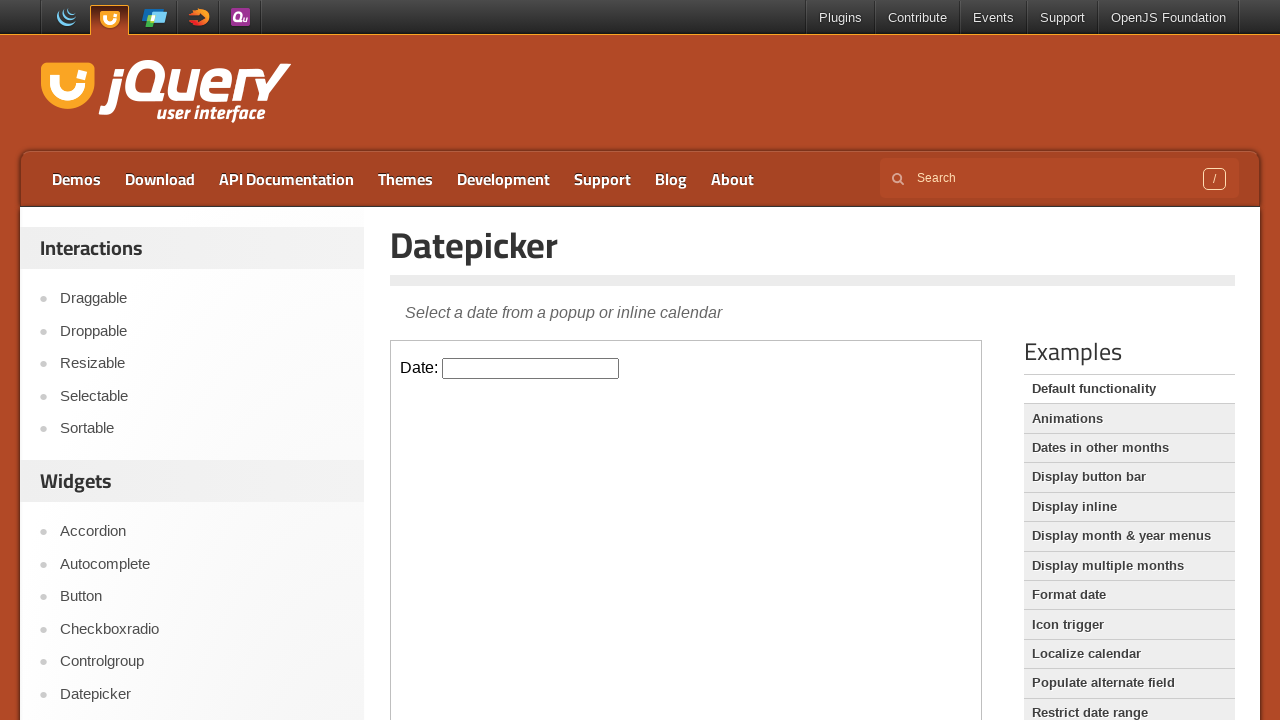

Located the demo iframe containing the datepicker
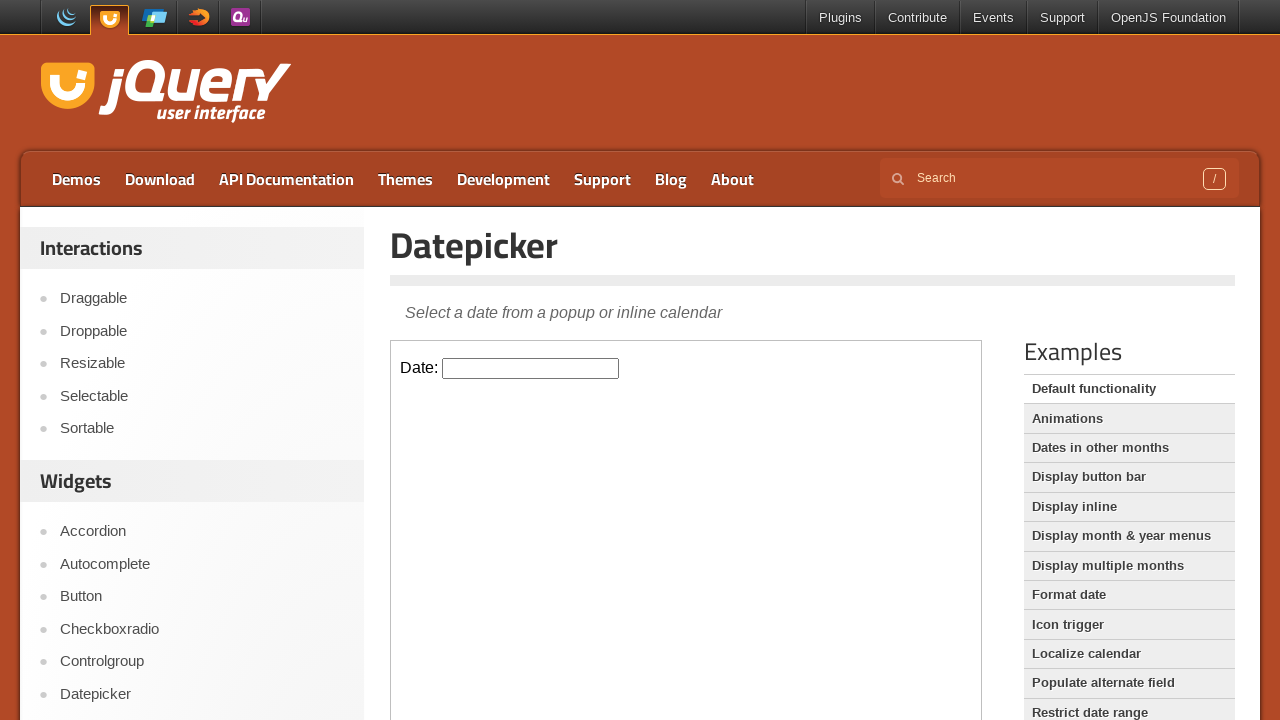

Clicked the datepicker input field to open the calendar at (531, 368) on iframe.demo-frame >> internal:control=enter-frame >> #datepicker
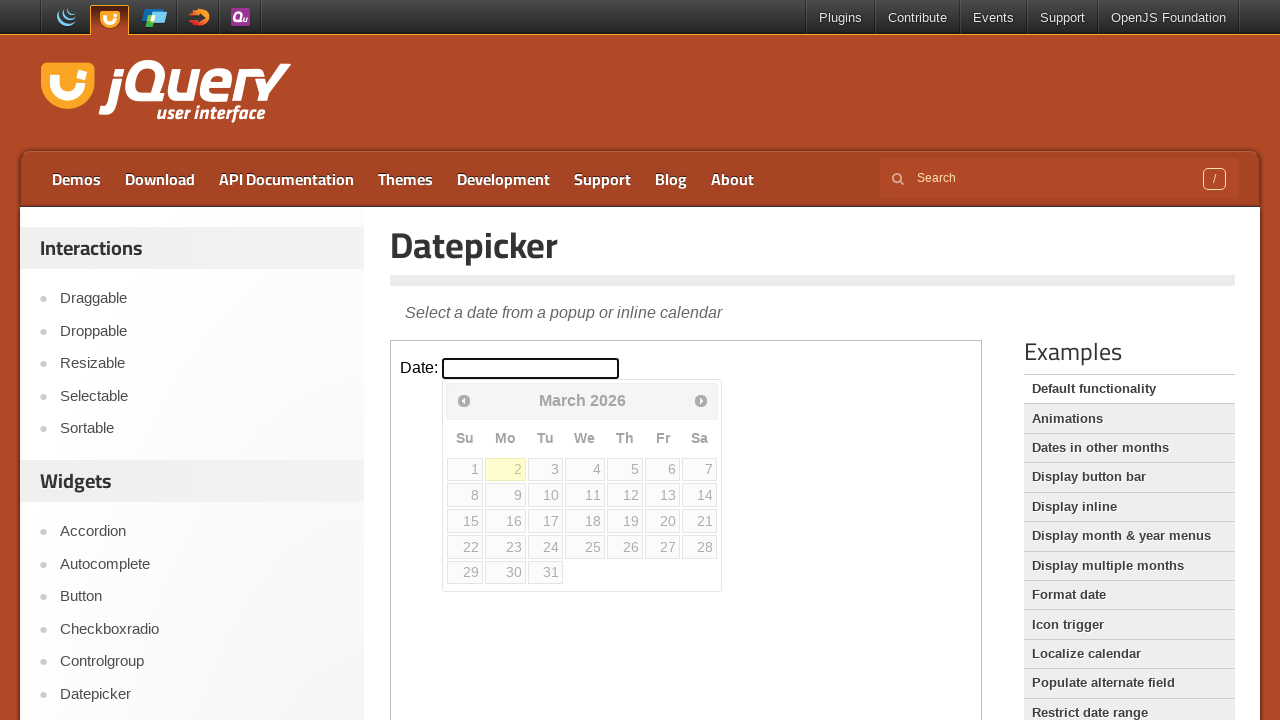

Clicked today's date in the jQuery UI datepicker calendar at (506, 469) on iframe.demo-frame >> internal:control=enter-frame >> td.ui-datepicker-today a
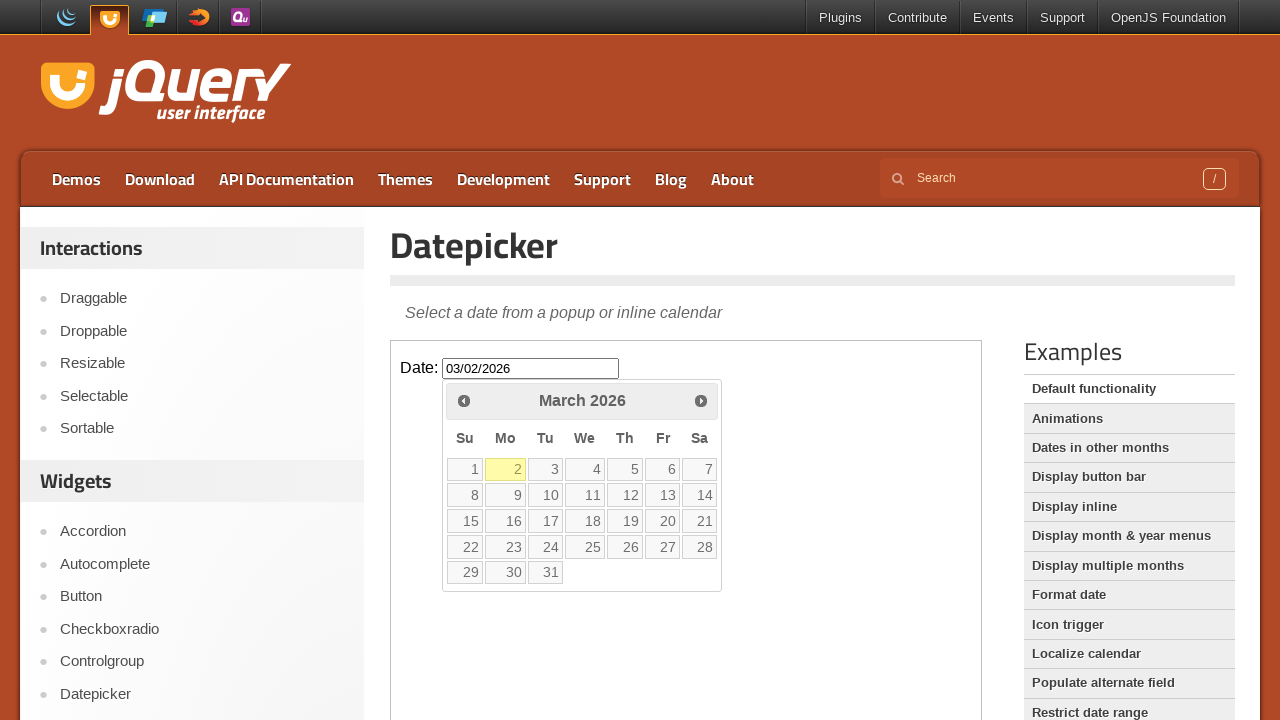

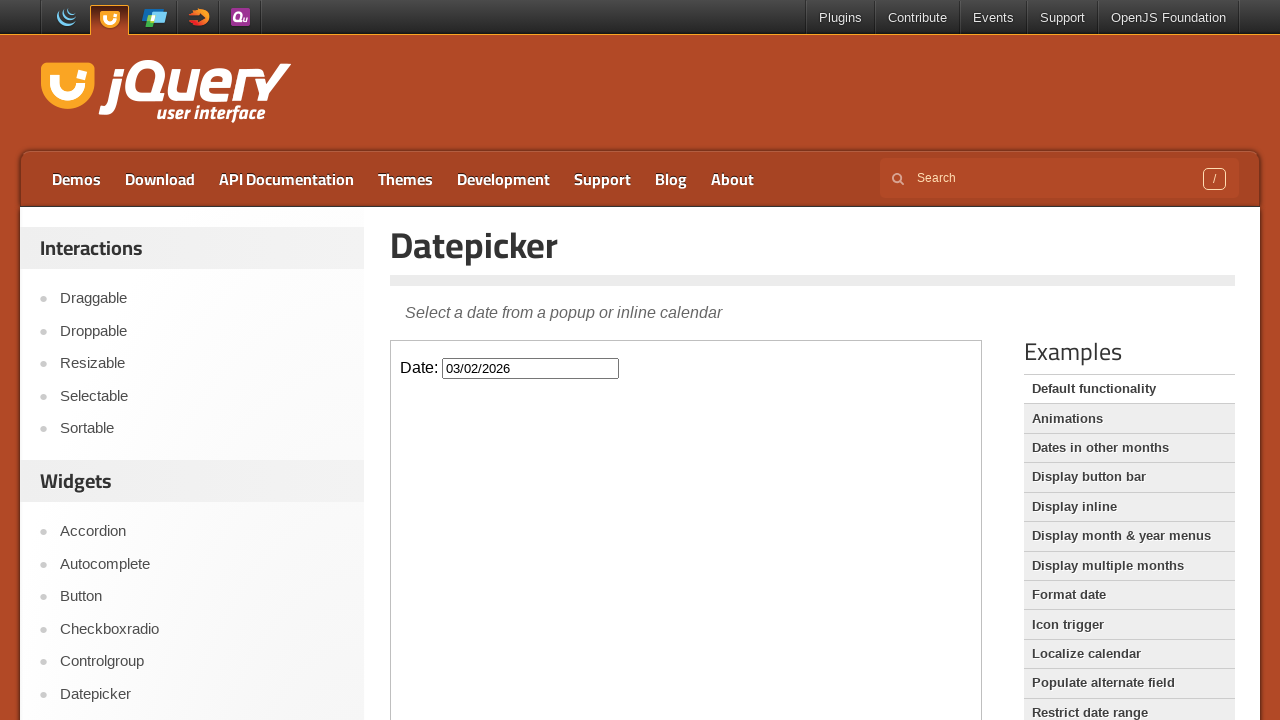